Tests that negative and fractional digits in zip code field trigger error messages

Starting URL: https://sharelane.com/

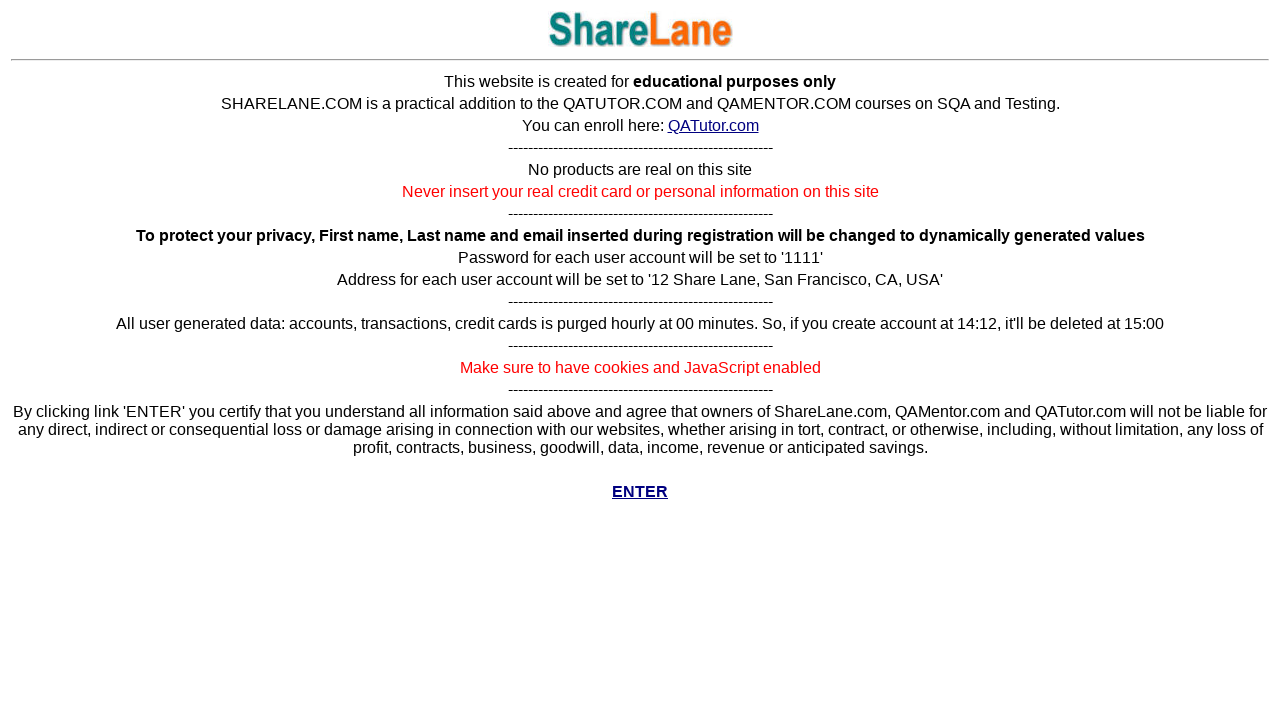

Clicked ENTER button to navigate to main page at (640, 492) on a[href='../cgi-bin/main.py']
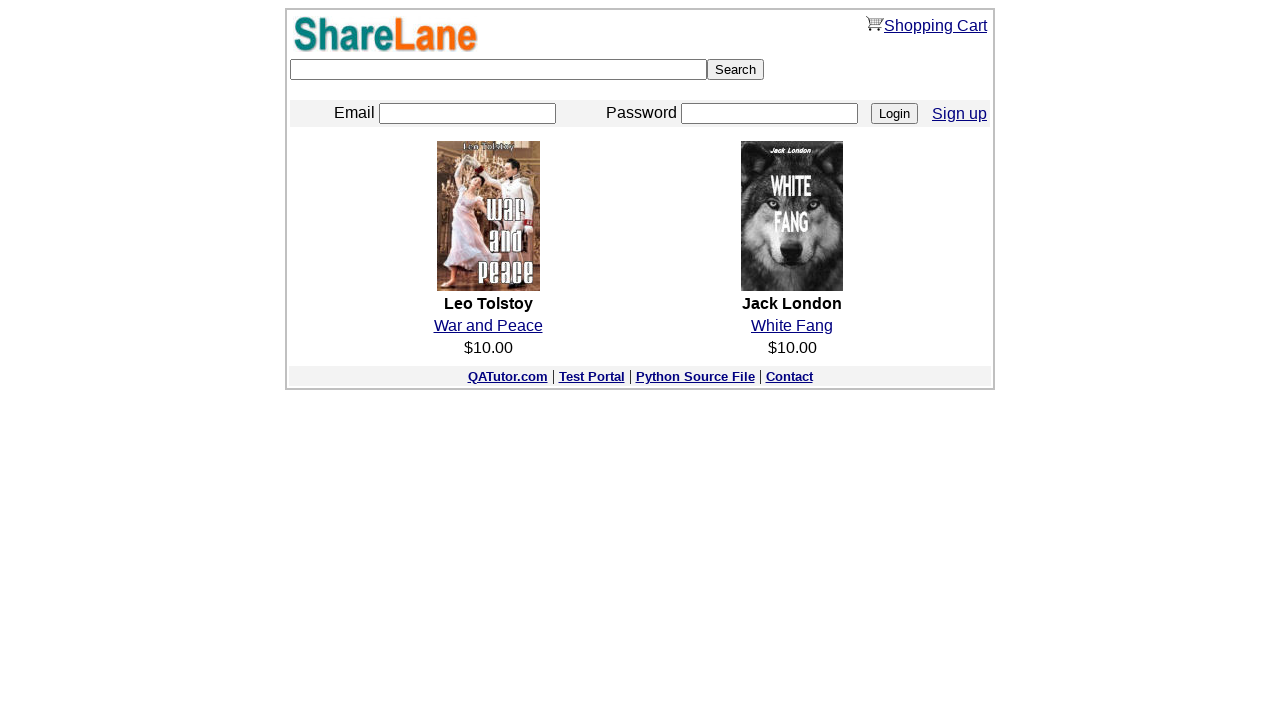

Clicked Sign up link to navigate to registration page at (960, 113) on a[href='./register.py']
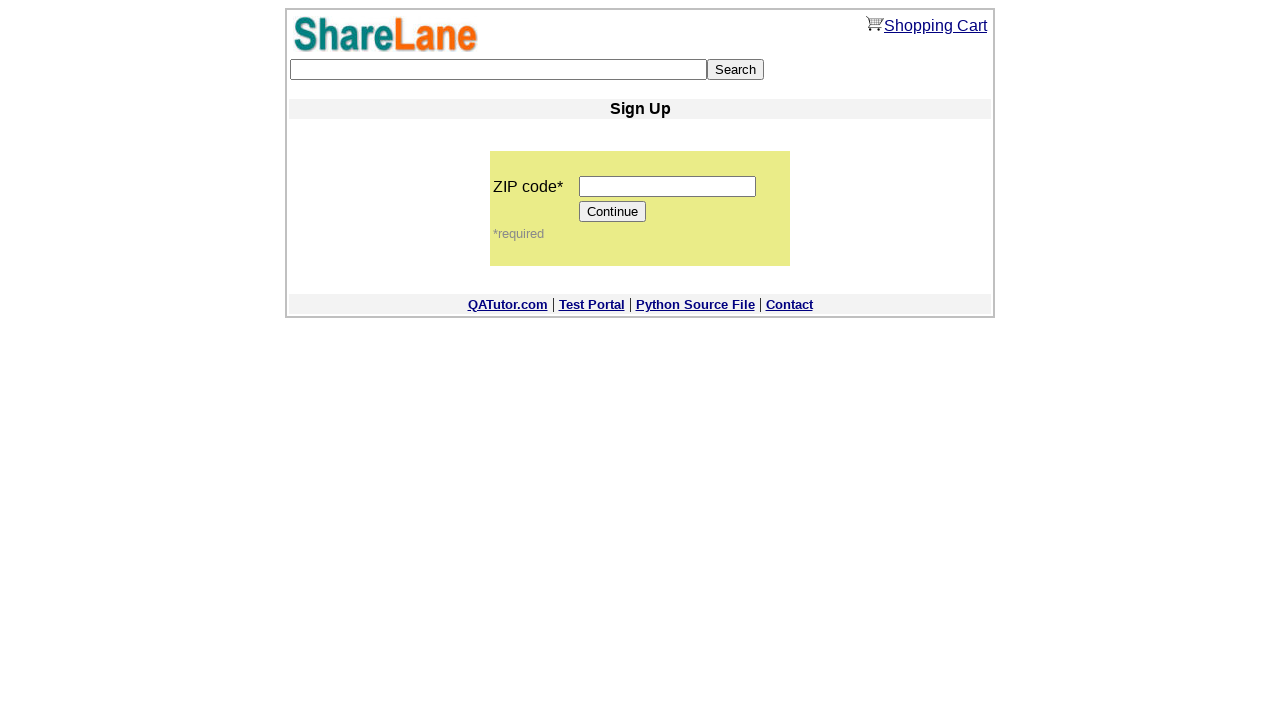

Filled zip code field with negative number '-12575' on input[name='zip_code']
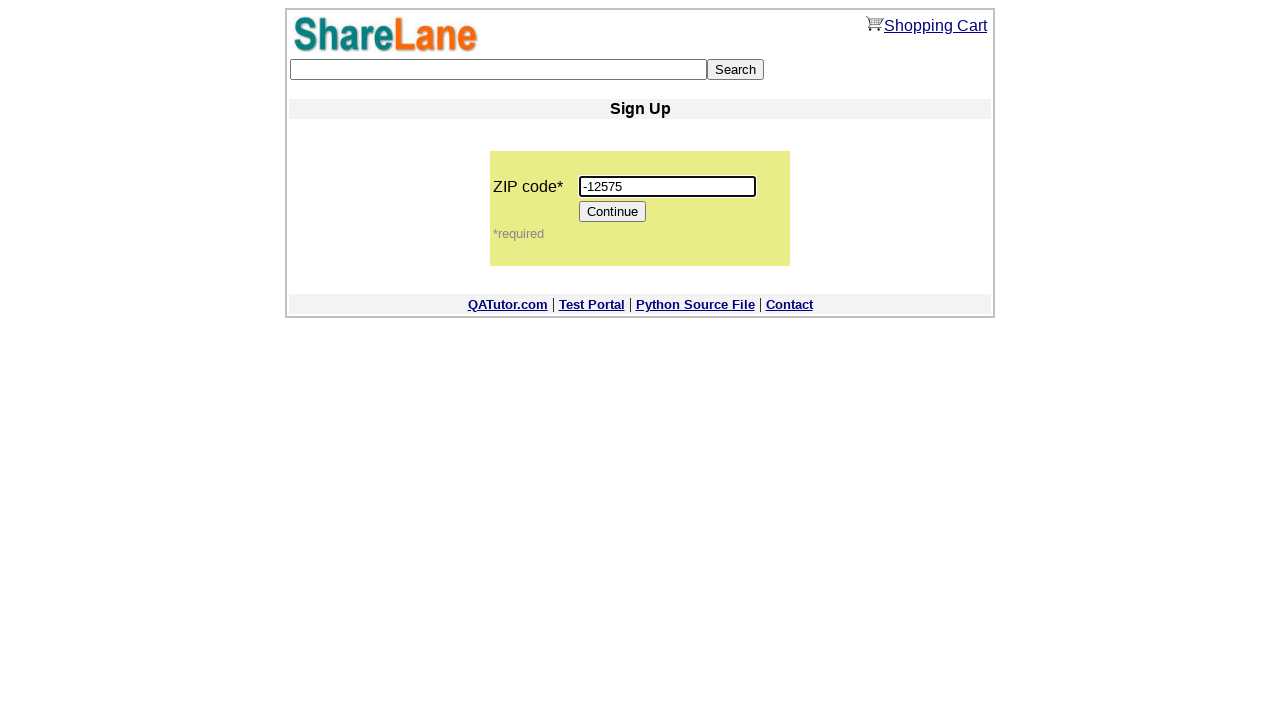

Clicked Continue button to submit negative zip code at (613, 212) on input[value='Continue']
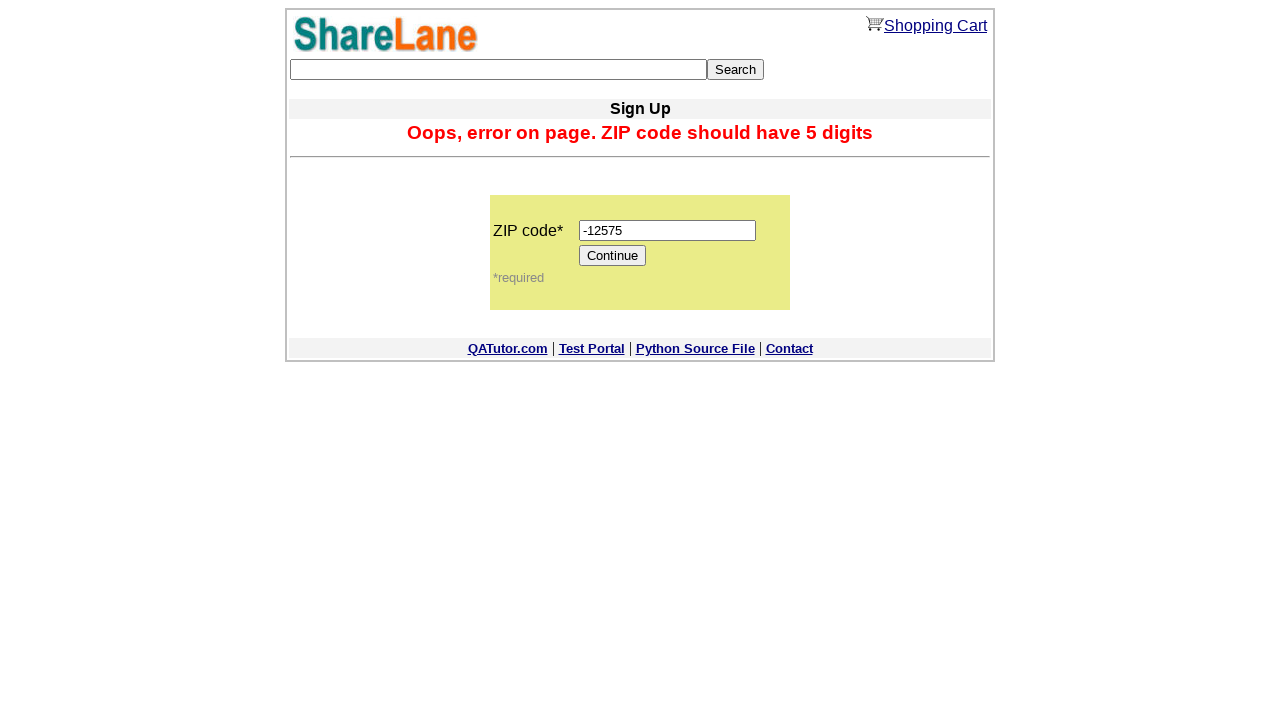

Error message appeared for negative zip code
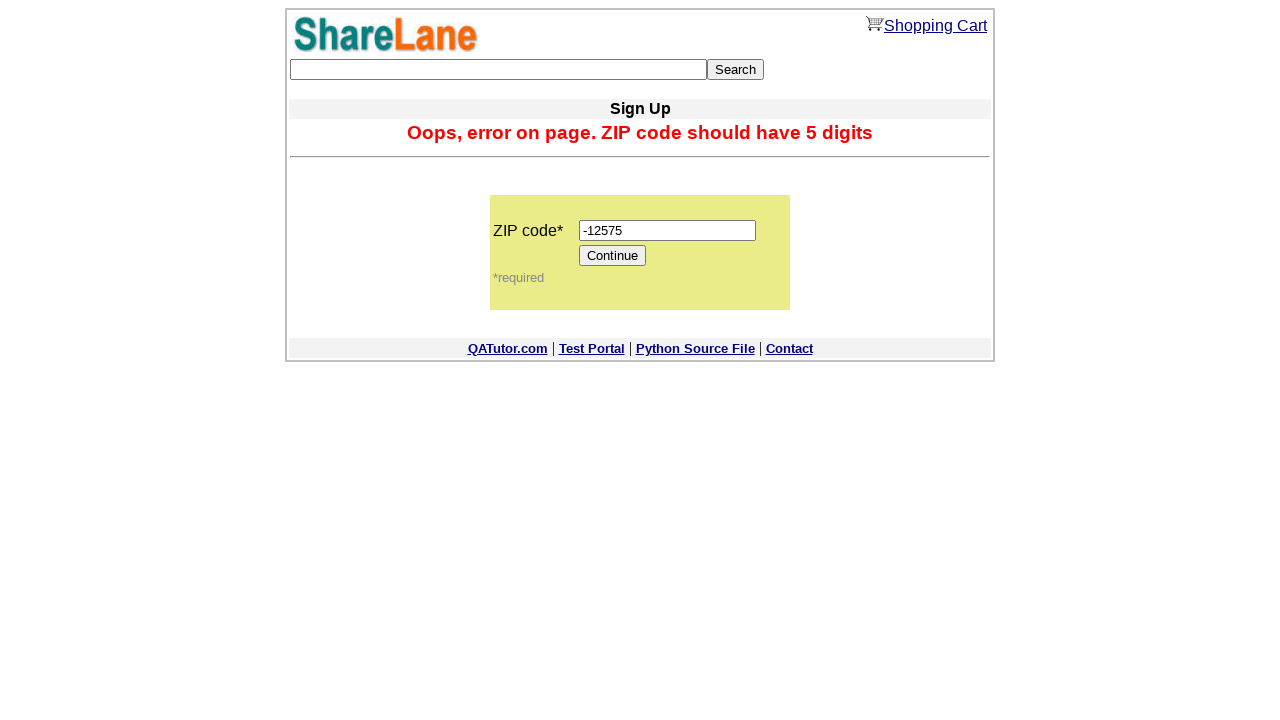

Filled zip code field with fractional number '1,3978' on input[name='zip_code']
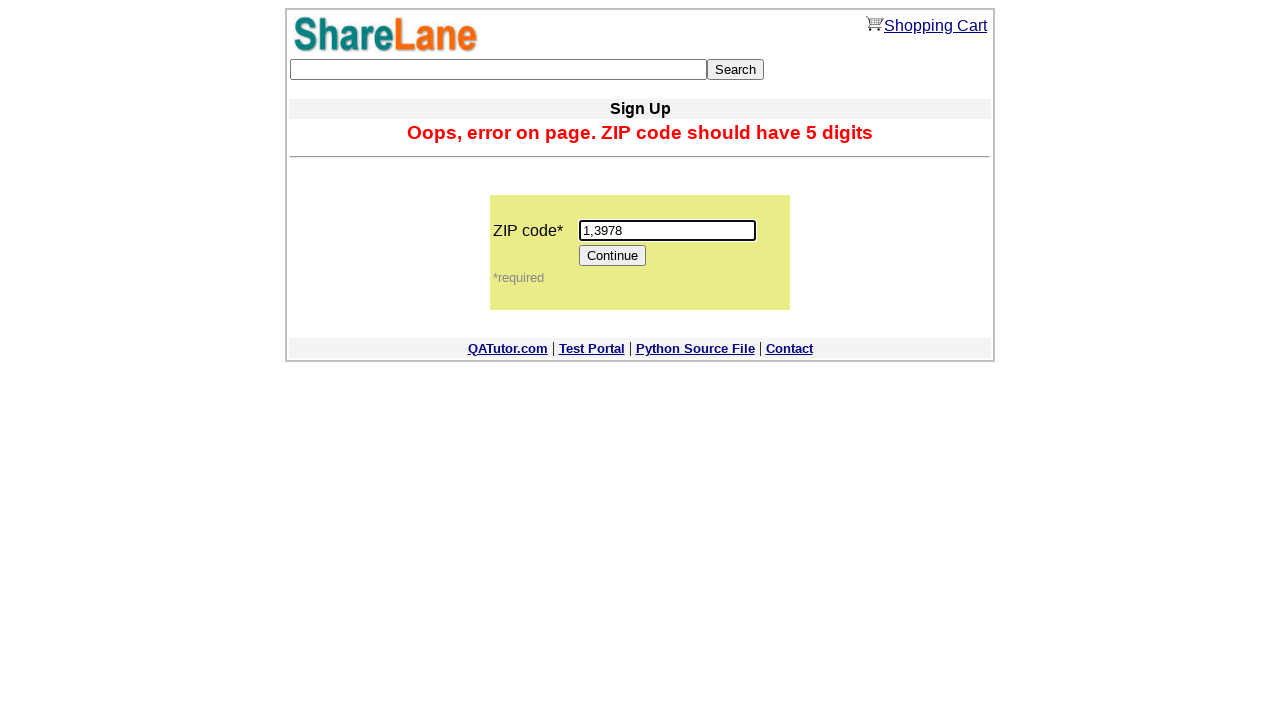

Clicked Continue button to submit fractional zip code at (613, 256) on input[value='Continue']
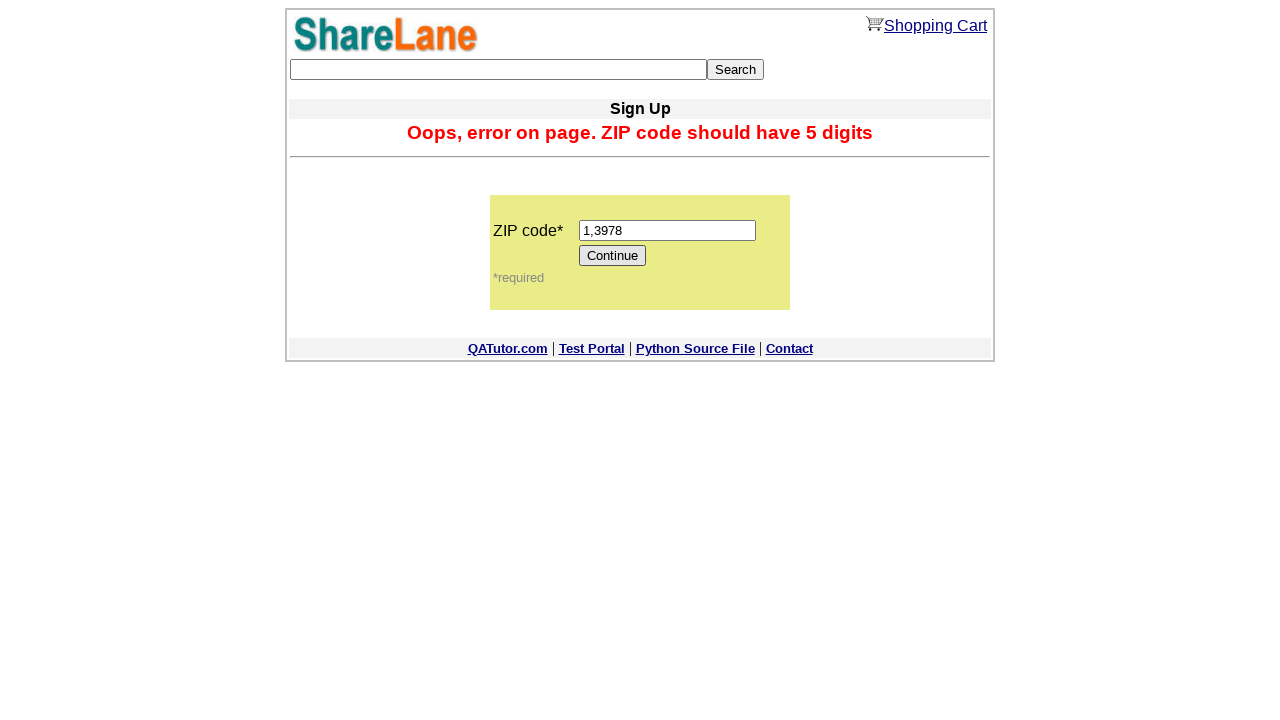

Error message appeared for fractional zip code
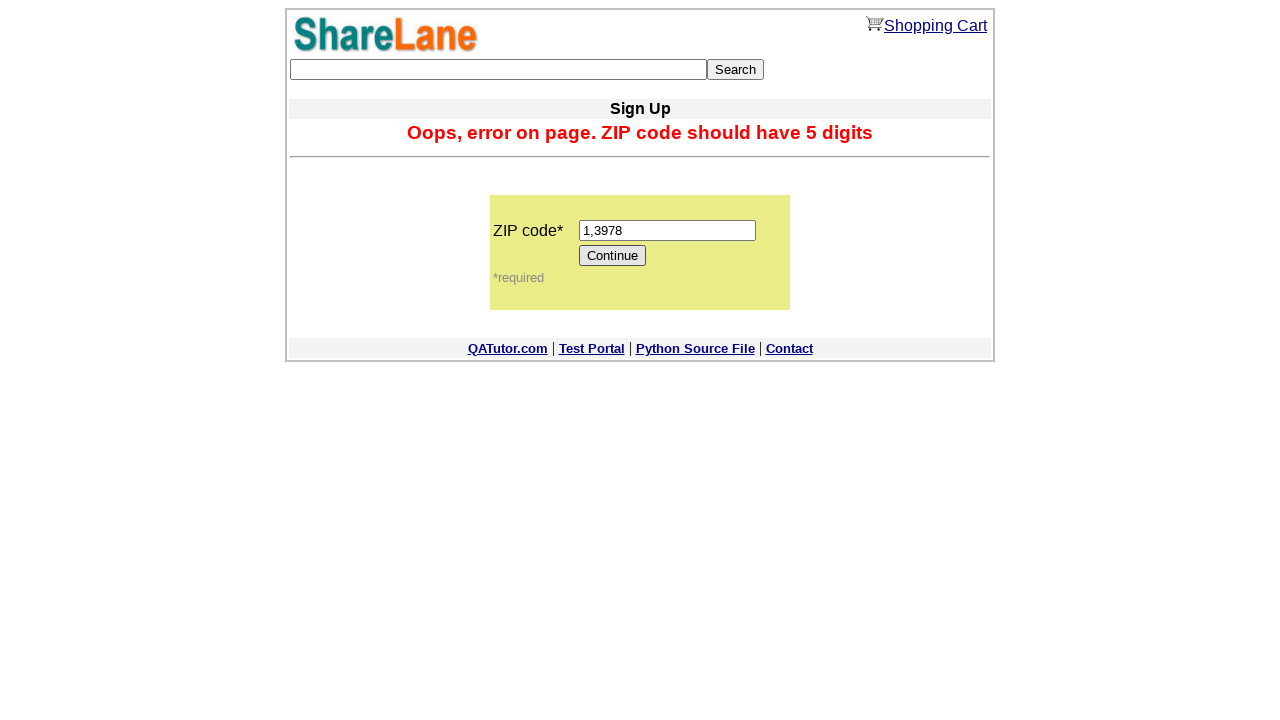

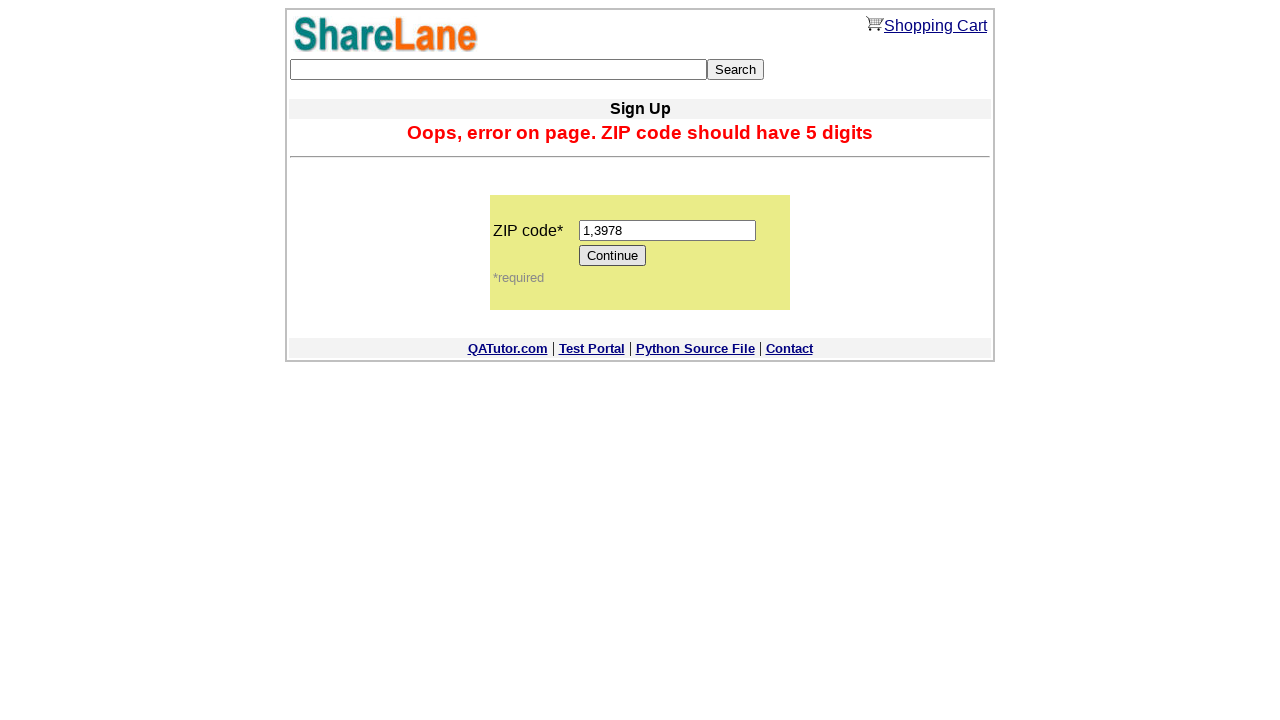